Tests clearing the text from an input field

Starting URL: http://web-auto.github.io/wtf-util/test/page.html

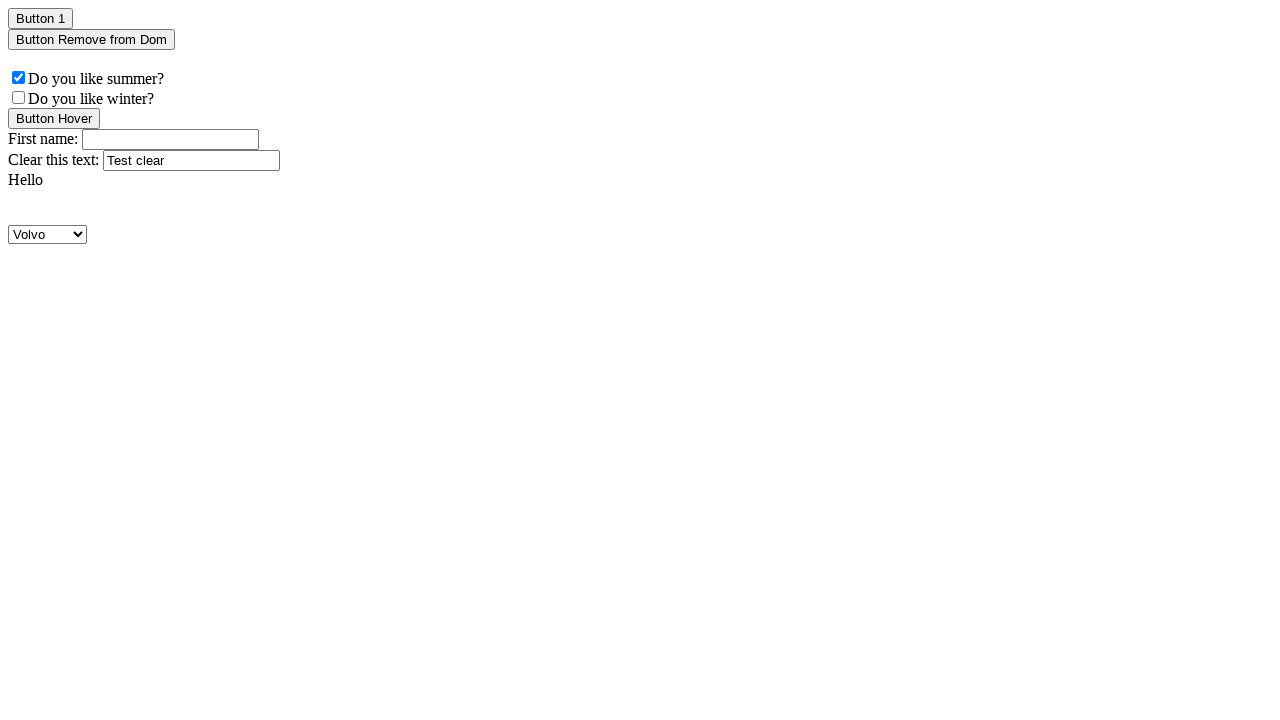

Navigated to test page
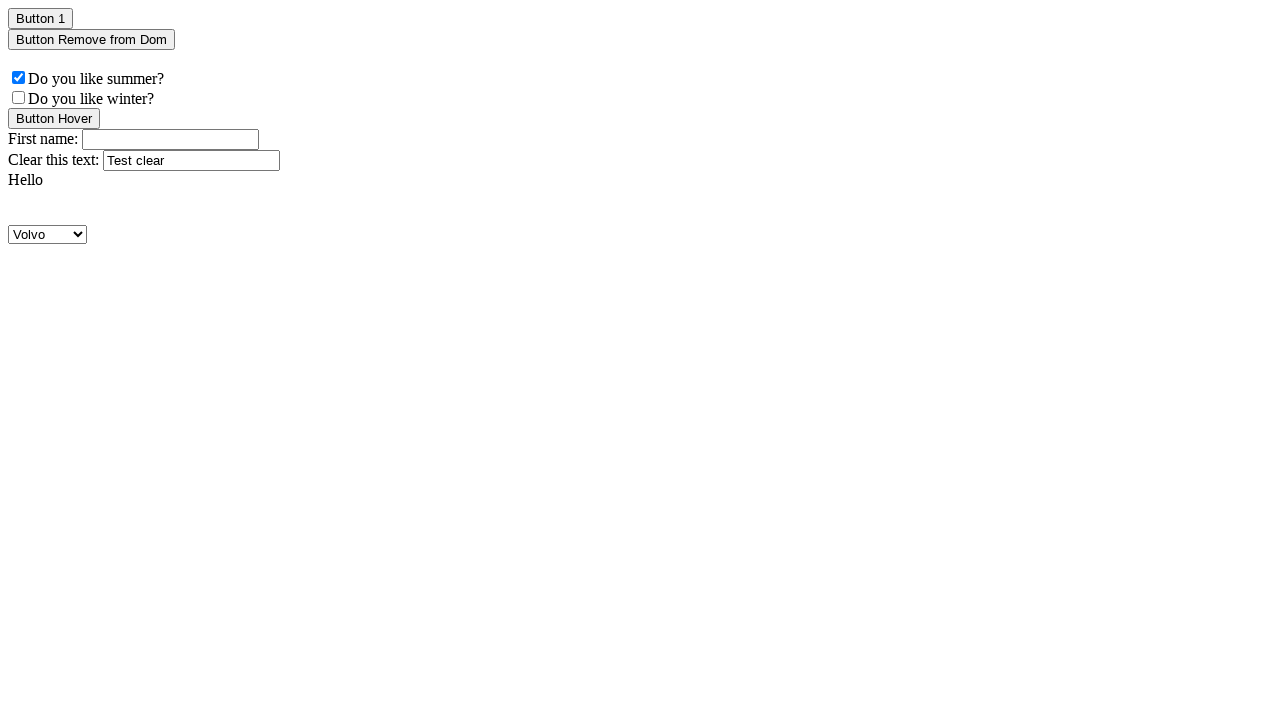

Cleared text from input field on .textboxClear
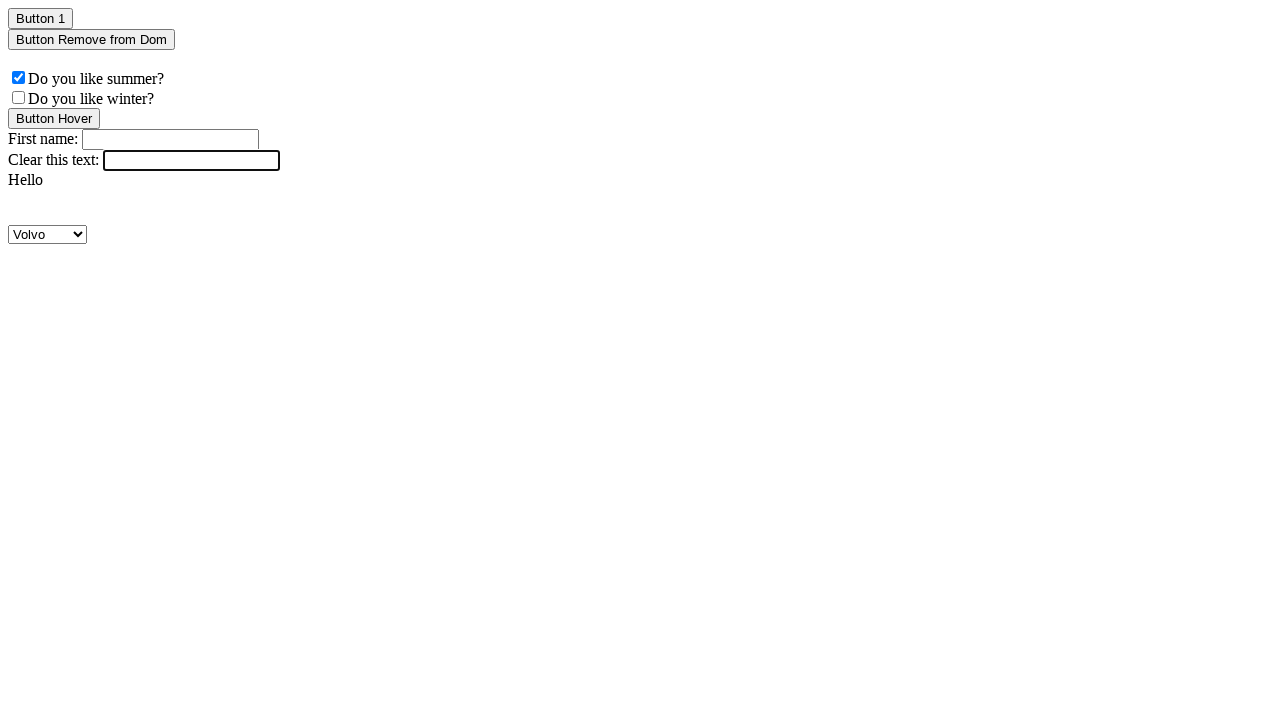

Verified that input field is empty
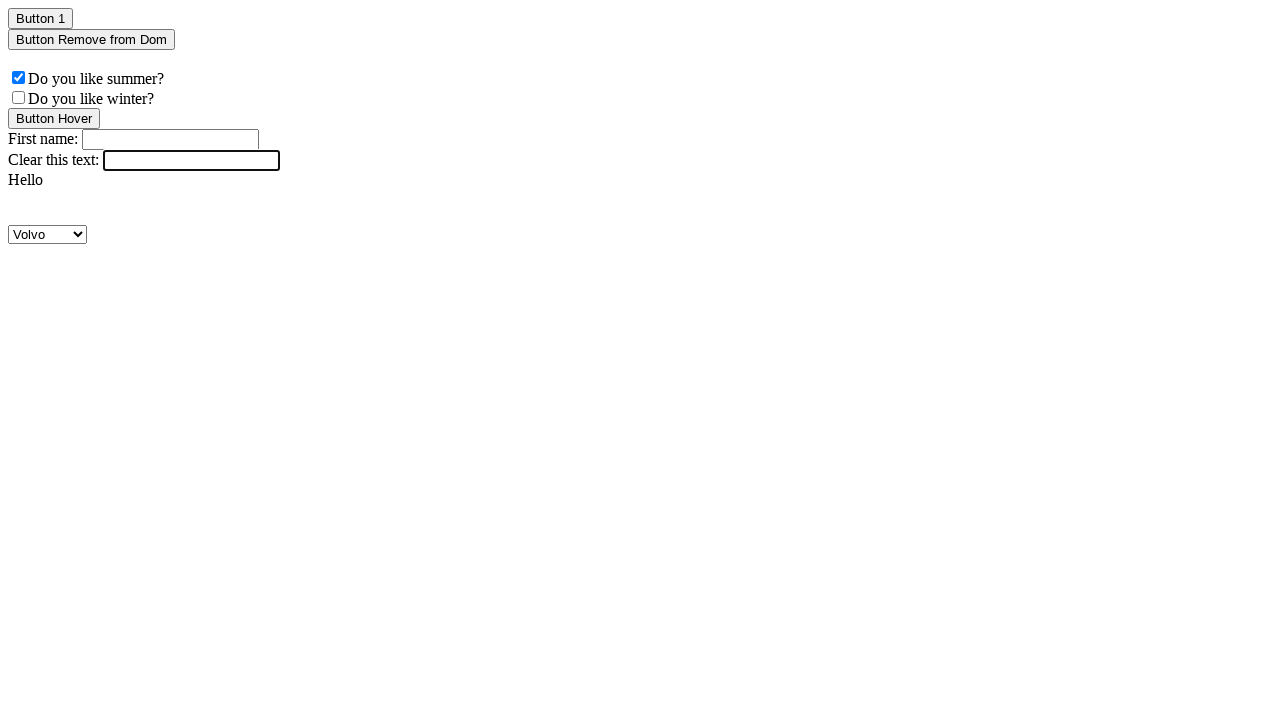

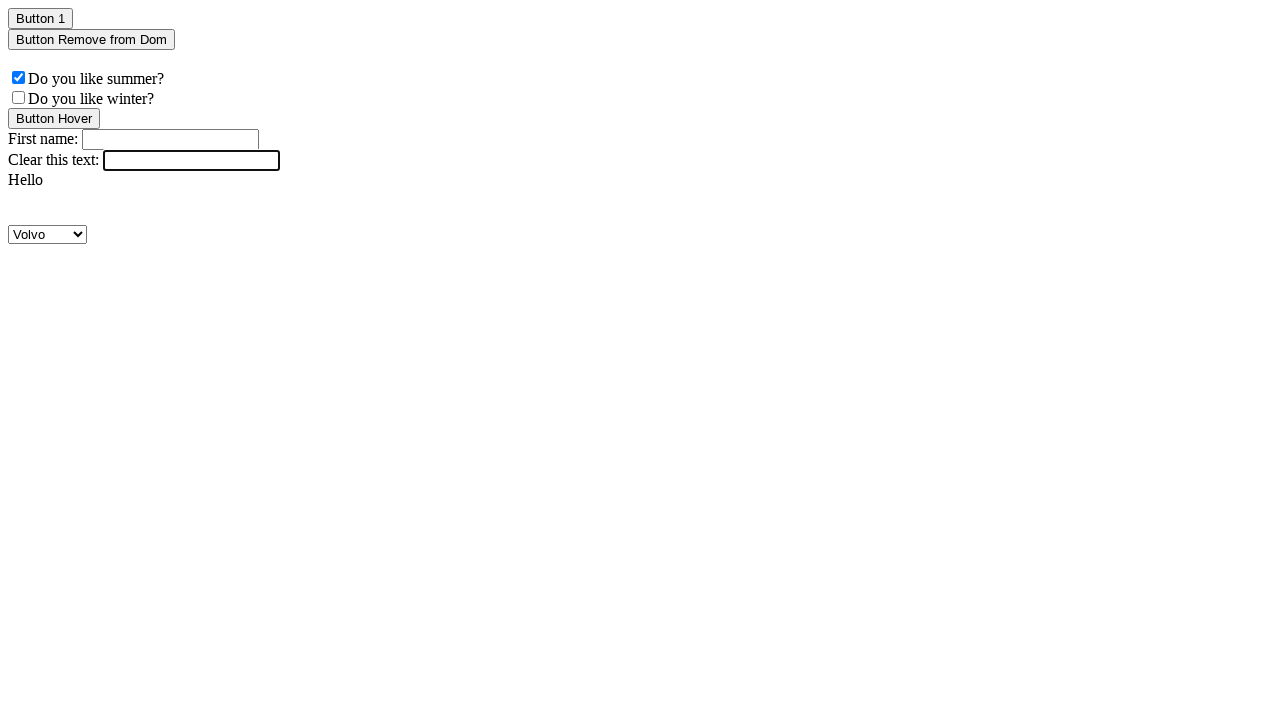